Tests checkbox functionality by clicking the Senior Citizen checkbox and verifying the count of checkboxes on the page

Starting URL: https://rahulshettyacademy.com/dropdownsPractise/

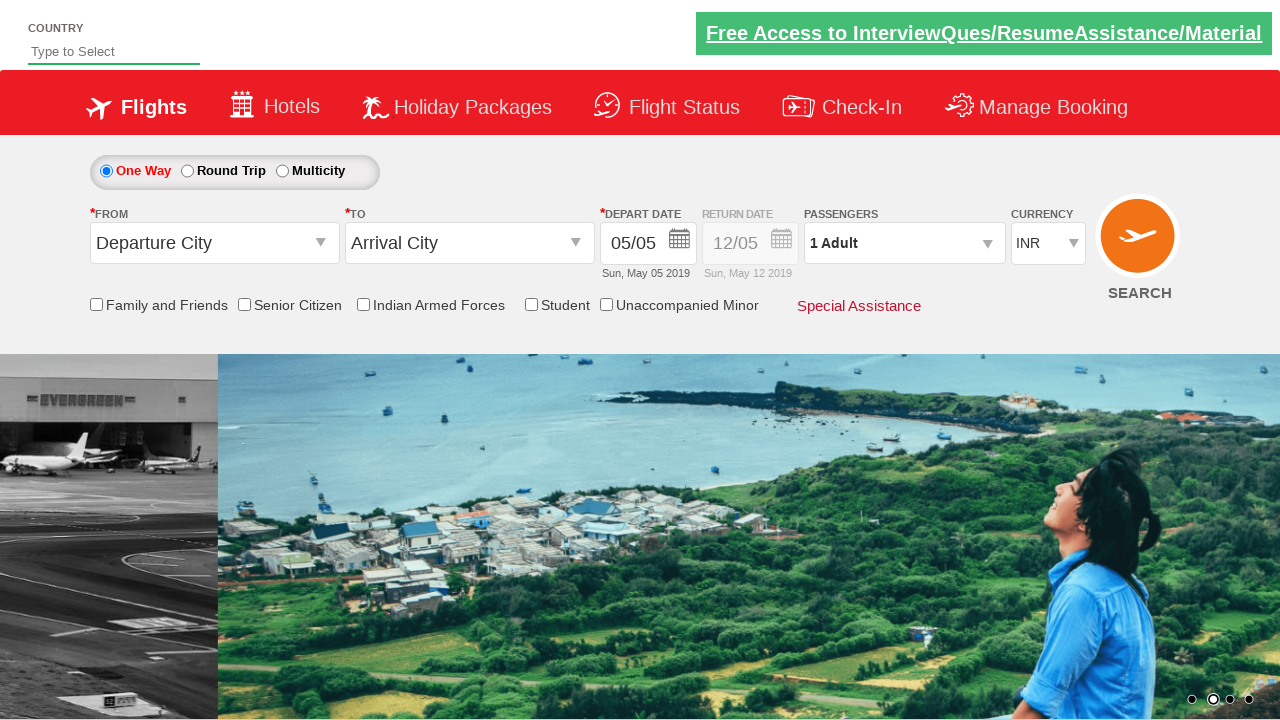

Navigated to Rahul Shetty Academy dropdowns practice page
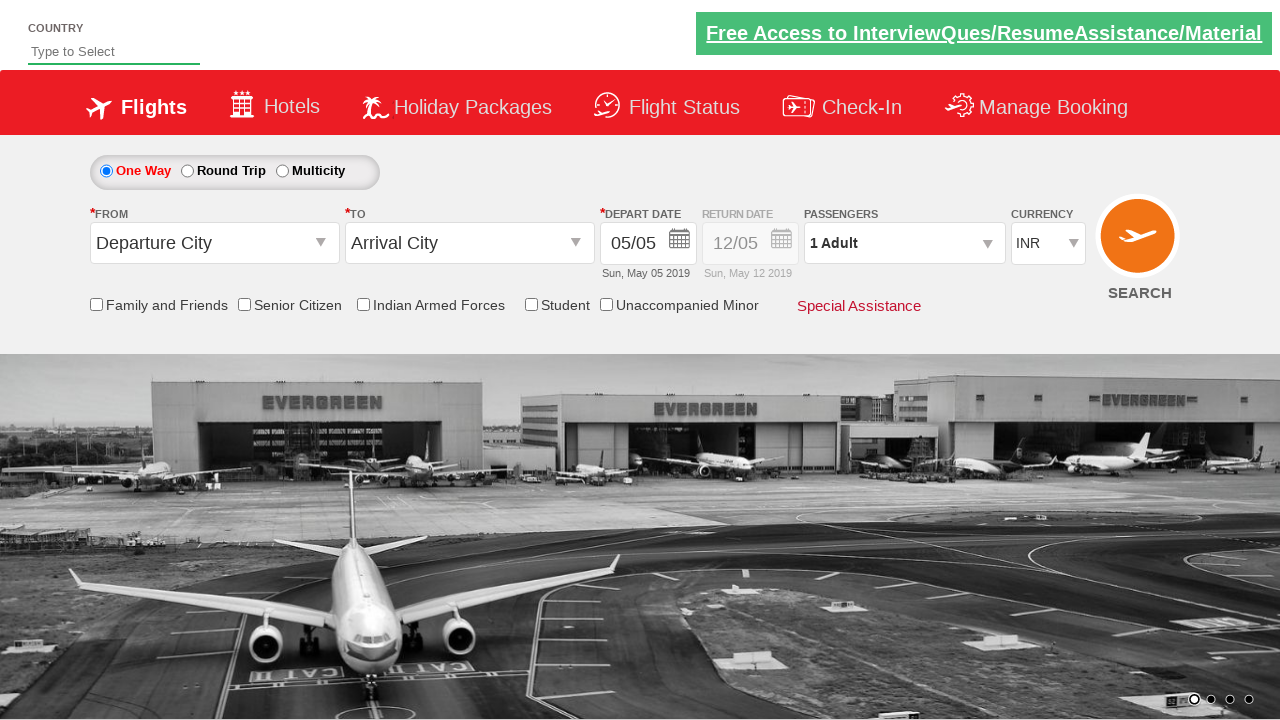

Clicked Senior Citizen checkbox to toggle it on at (290, 305) on xpath=//div[@id='ctl00_mainContent_SeniorCitizenDiv']
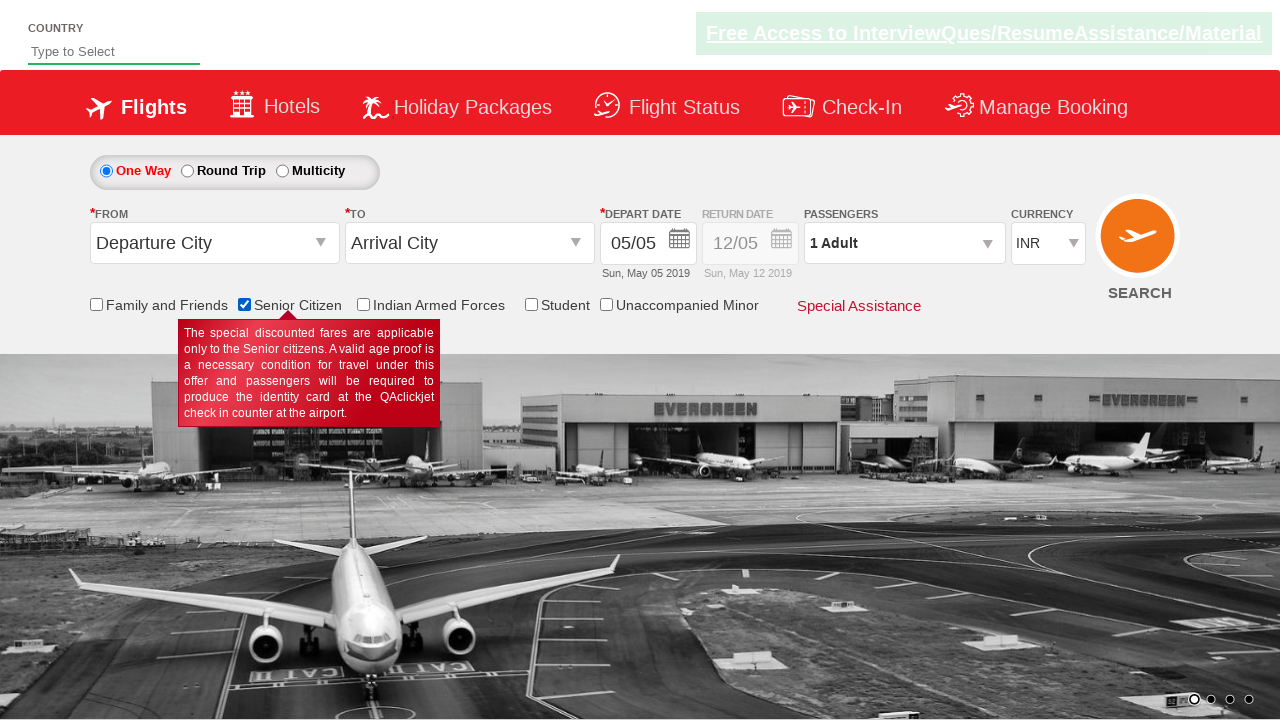

Clicked Senior Citizen checkbox again to toggle it off at (290, 305) on xpath=//div[@id='ctl00_mainContent_SeniorCitizenDiv']
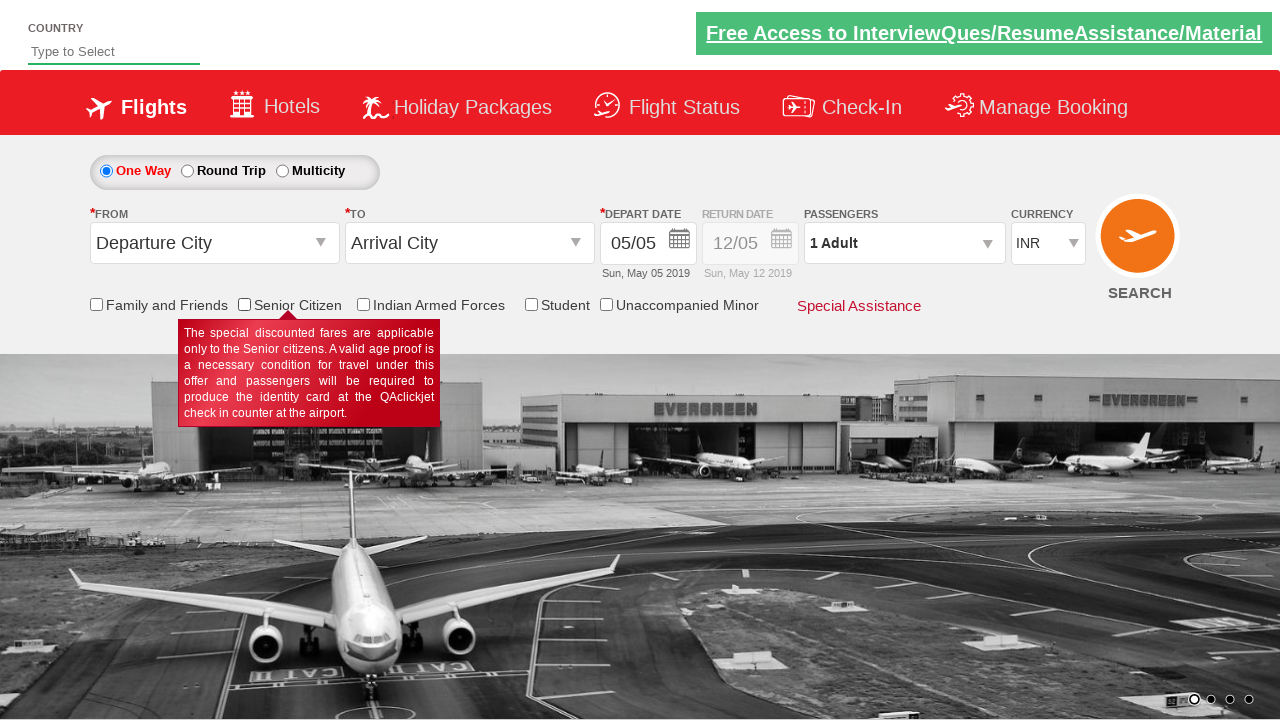

Counted 6 checkboxes on the page
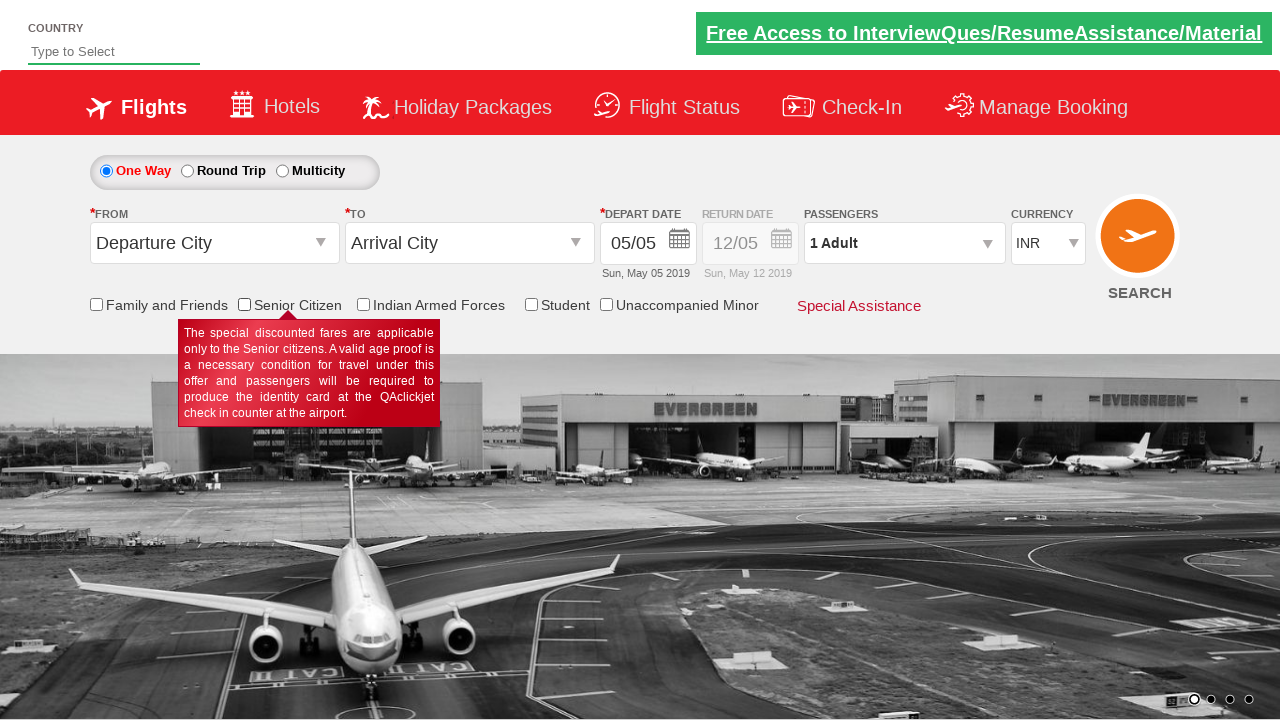

Verified that checkbox count (6) is greater than 0
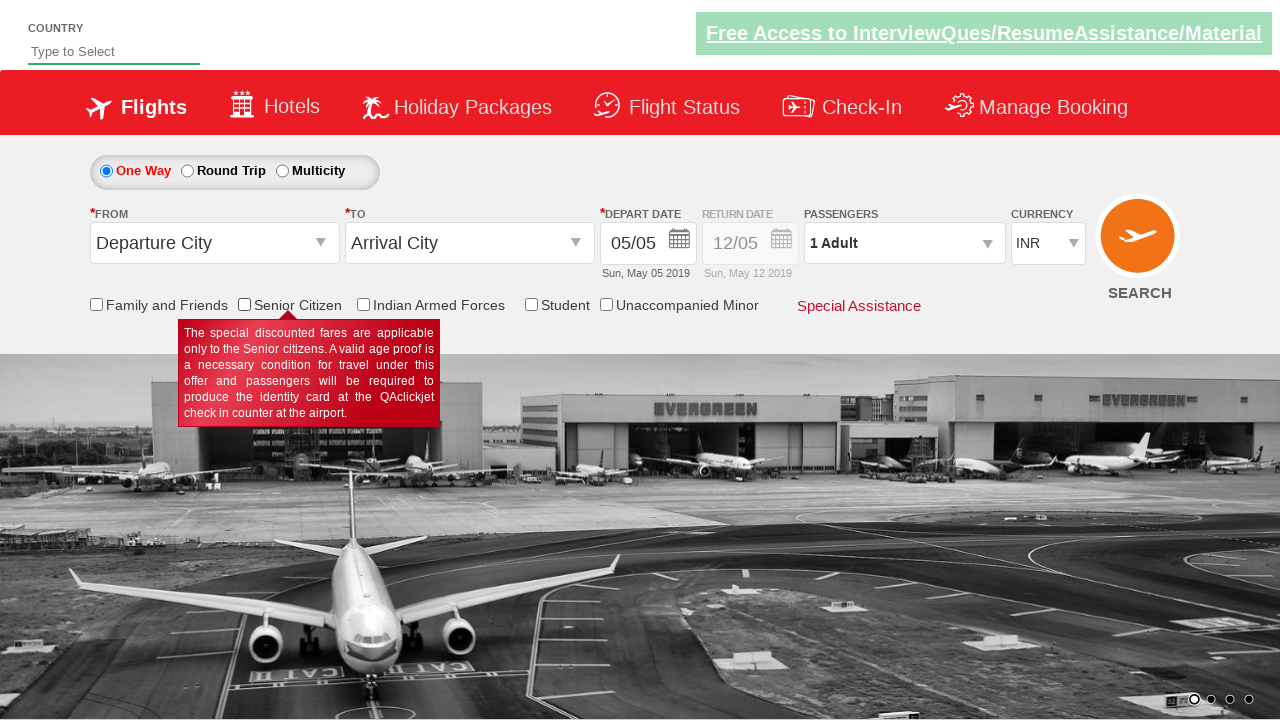

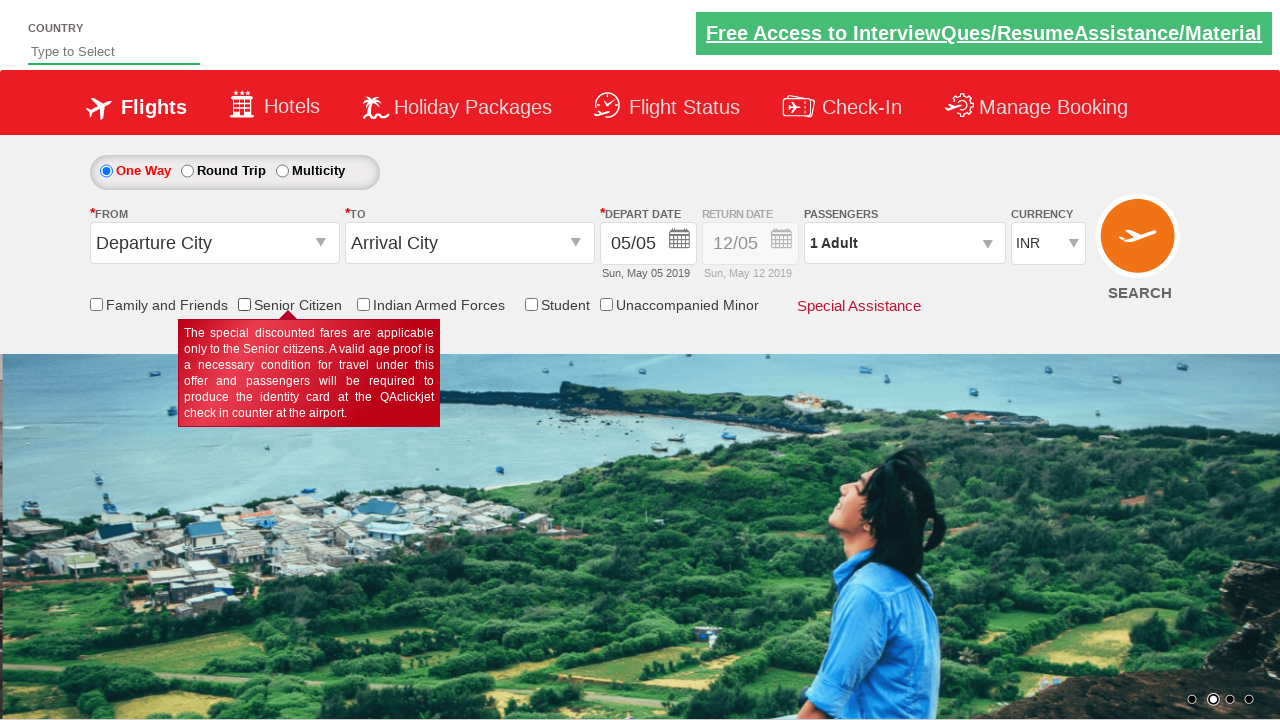